Tests that todo data persists after page reload

Starting URL: https://demo.playwright.dev/todomvc

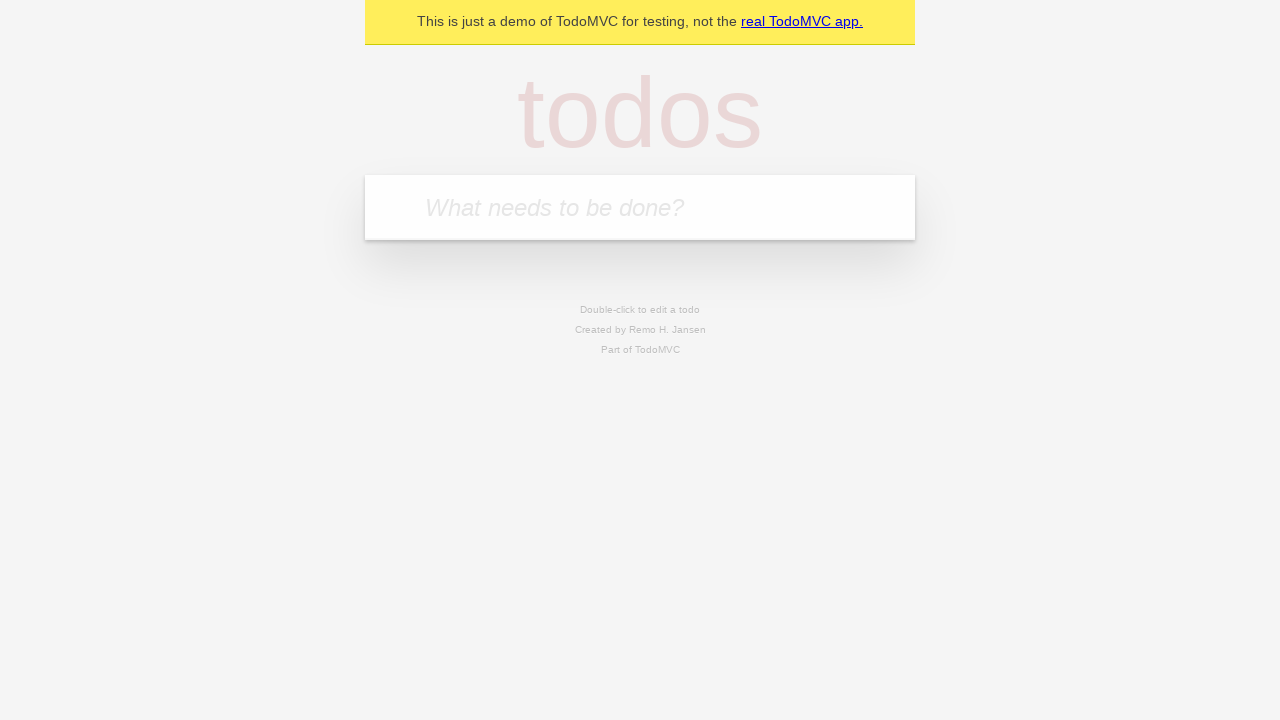

Located the todo input field
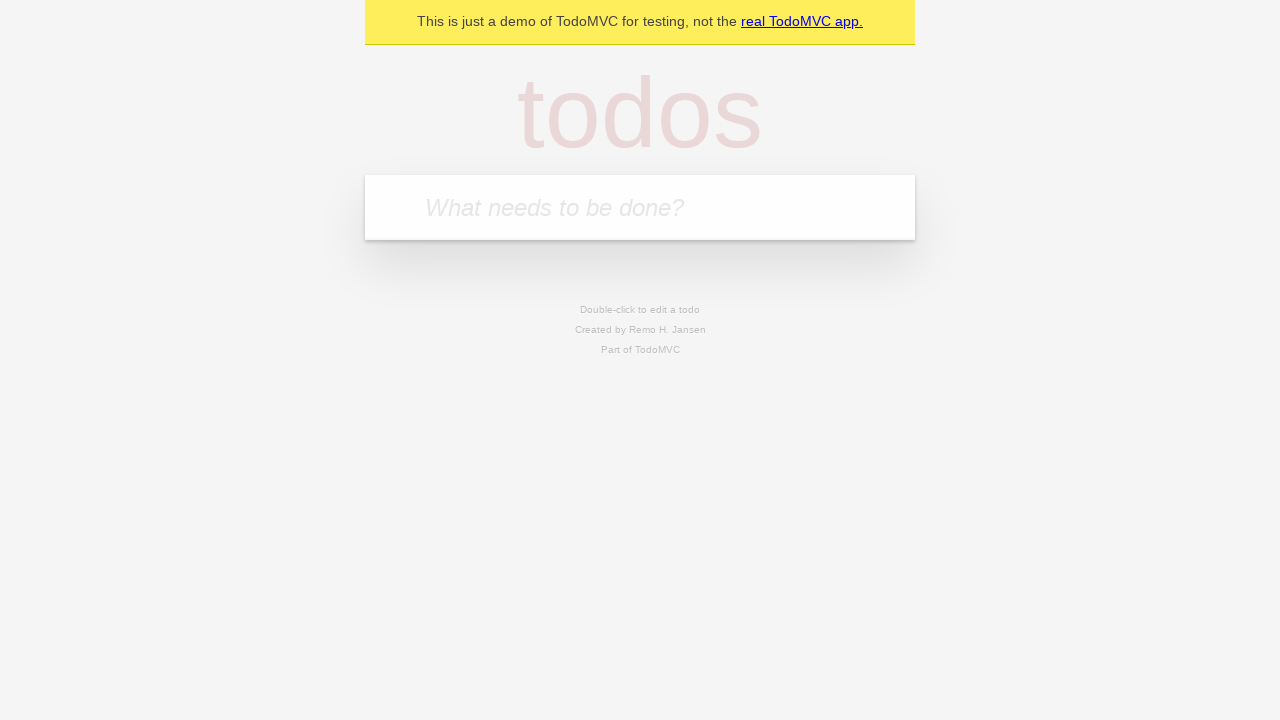

Filled first todo with 'buy some cheese' on internal:attr=[placeholder="What needs to be done?"i]
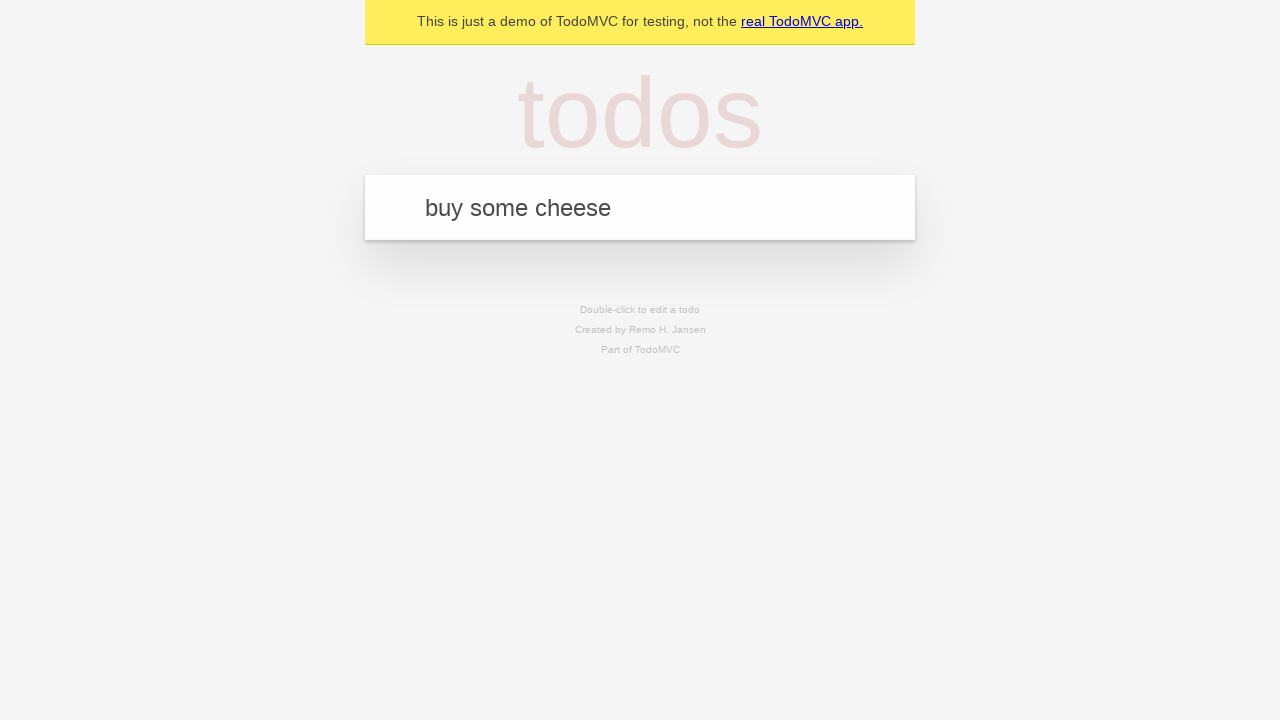

Pressed Enter to add first todo on internal:attr=[placeholder="What needs to be done?"i]
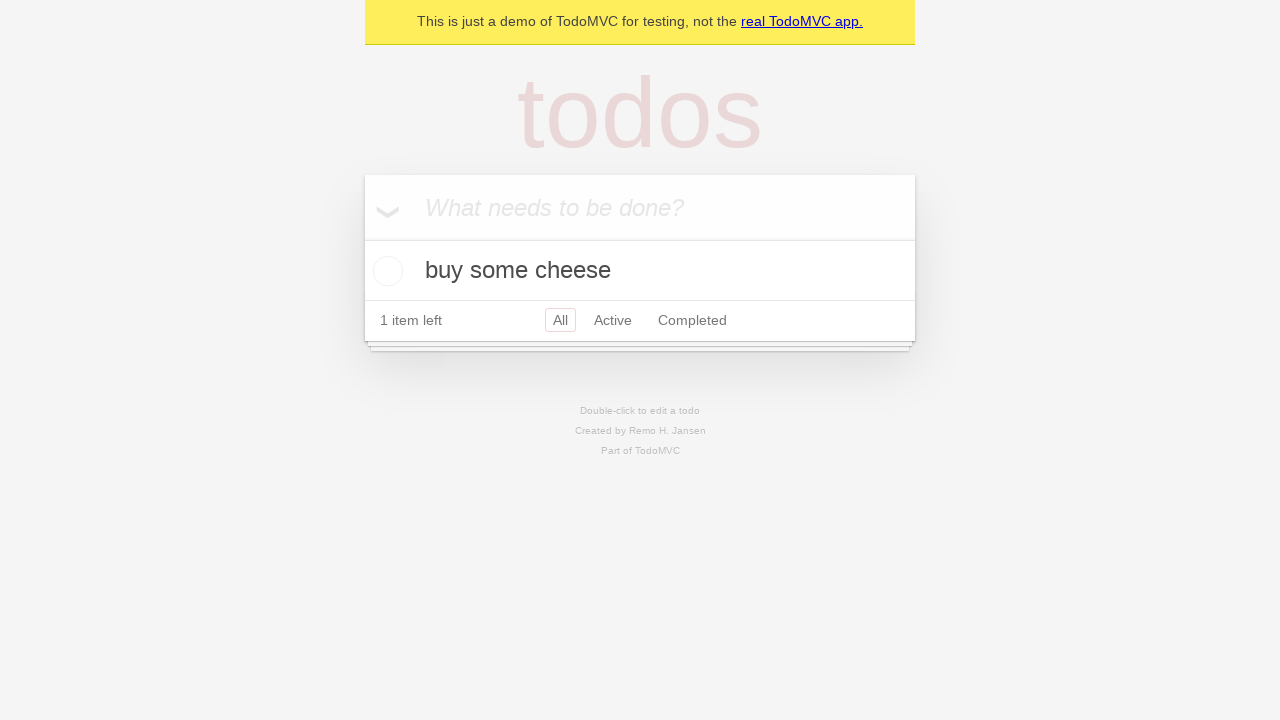

Filled second todo with 'feed the cat' on internal:attr=[placeholder="What needs to be done?"i]
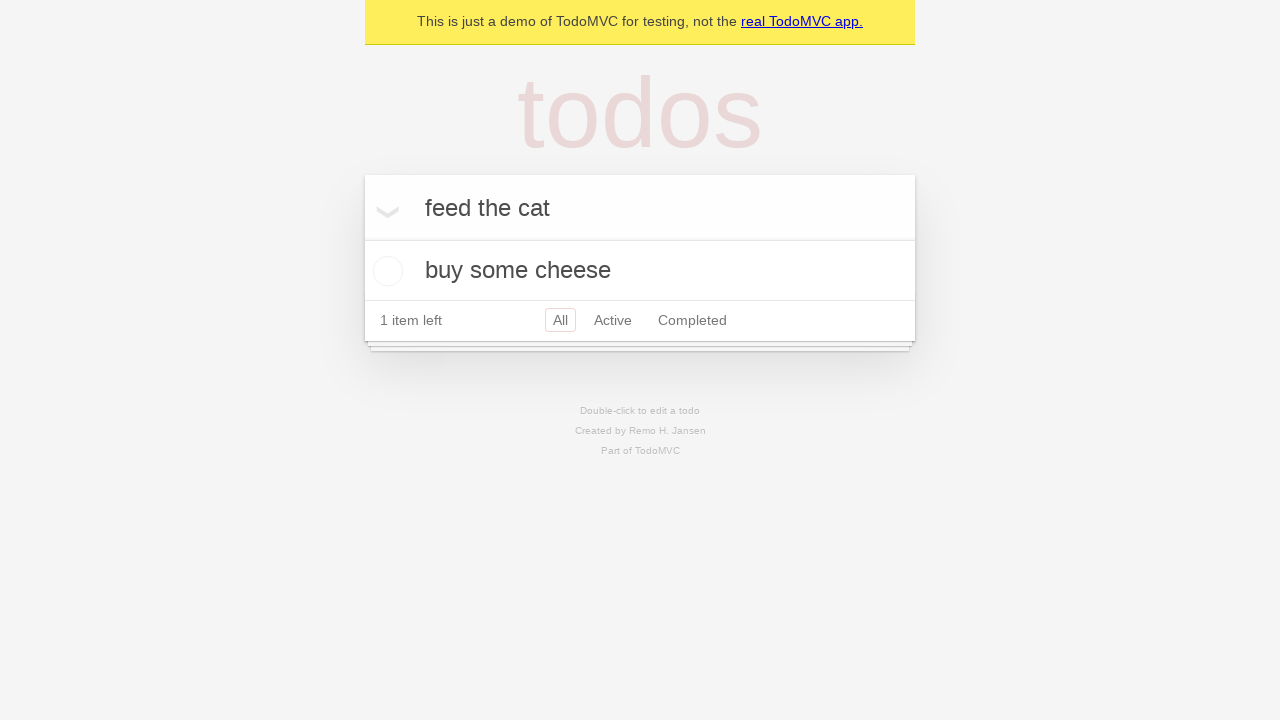

Pressed Enter to add second todo on internal:attr=[placeholder="What needs to be done?"i]
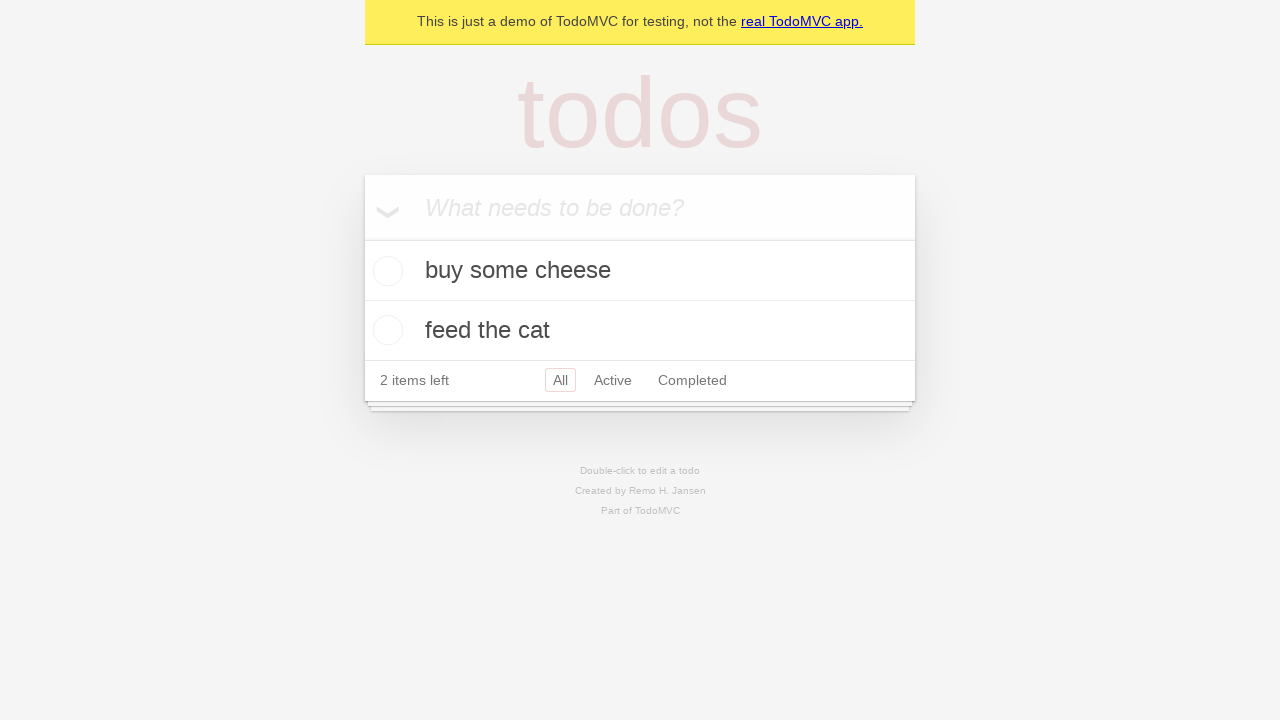

Located checkbox for first todo
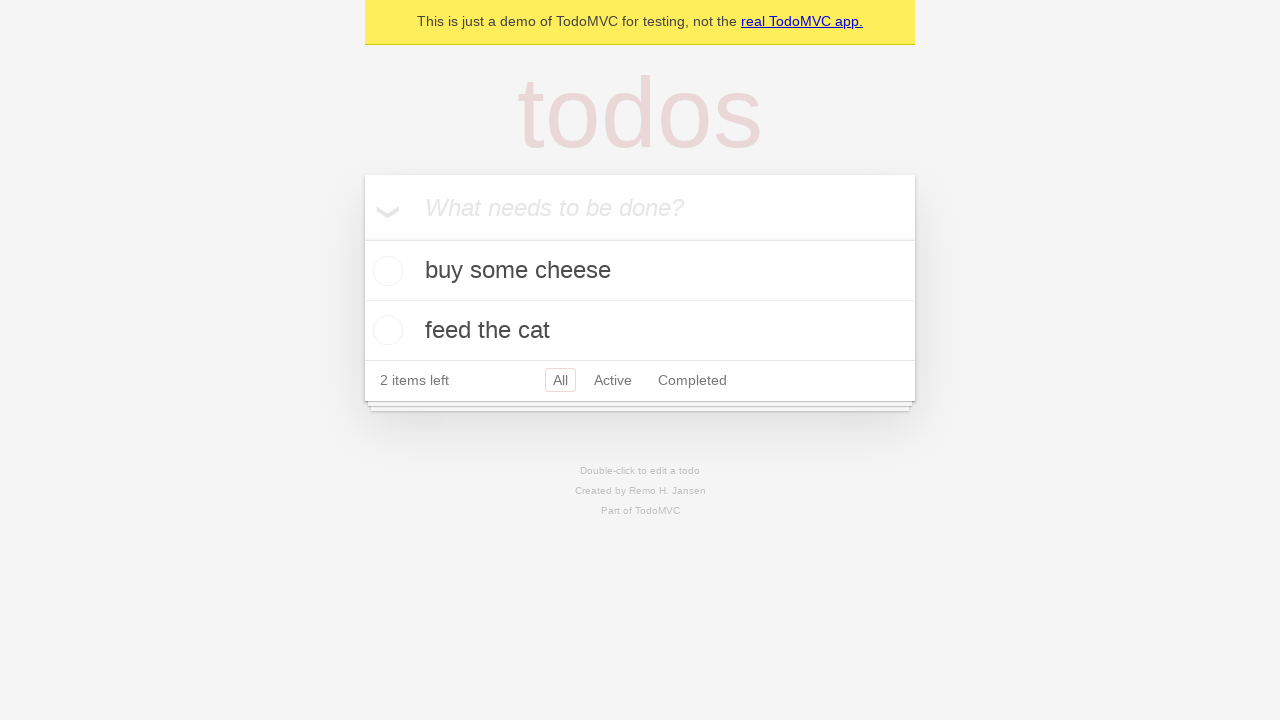

Checked the first todo at (385, 271) on internal:testid=[data-testid="todo-item"s] >> nth=0 >> internal:role=checkbox
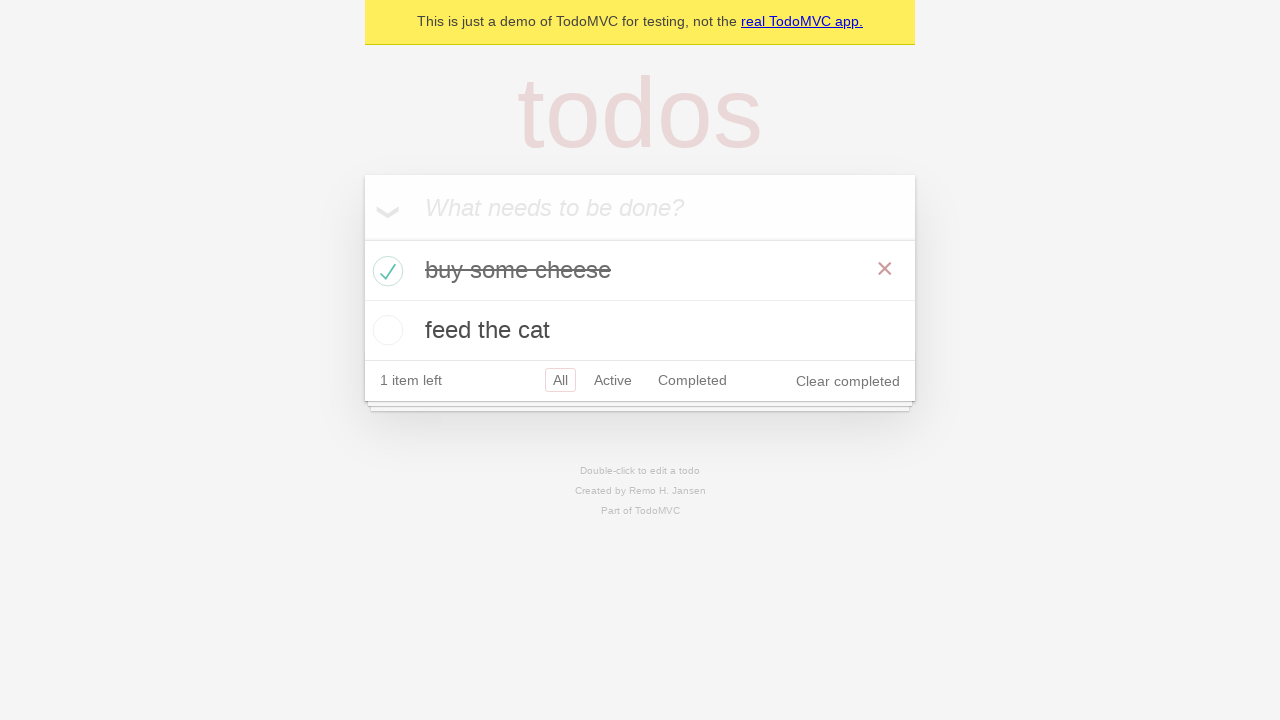

Reloaded the page
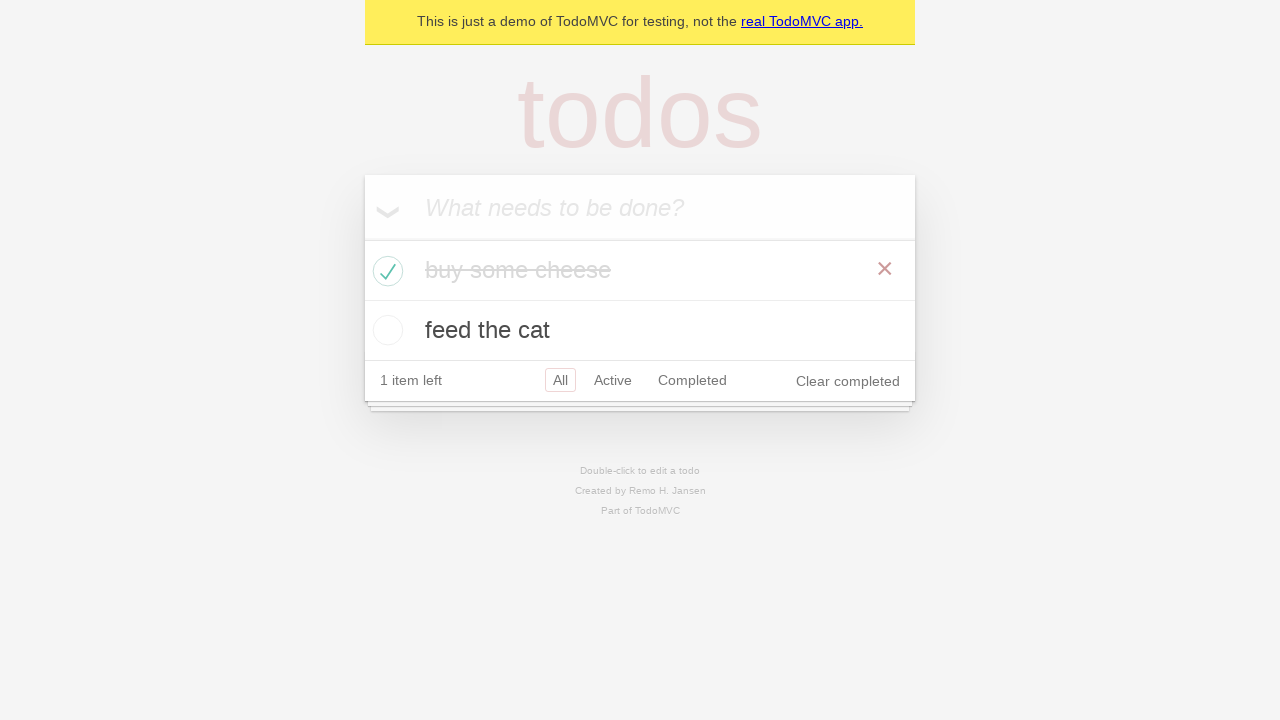

Verified todos persisted after page reload
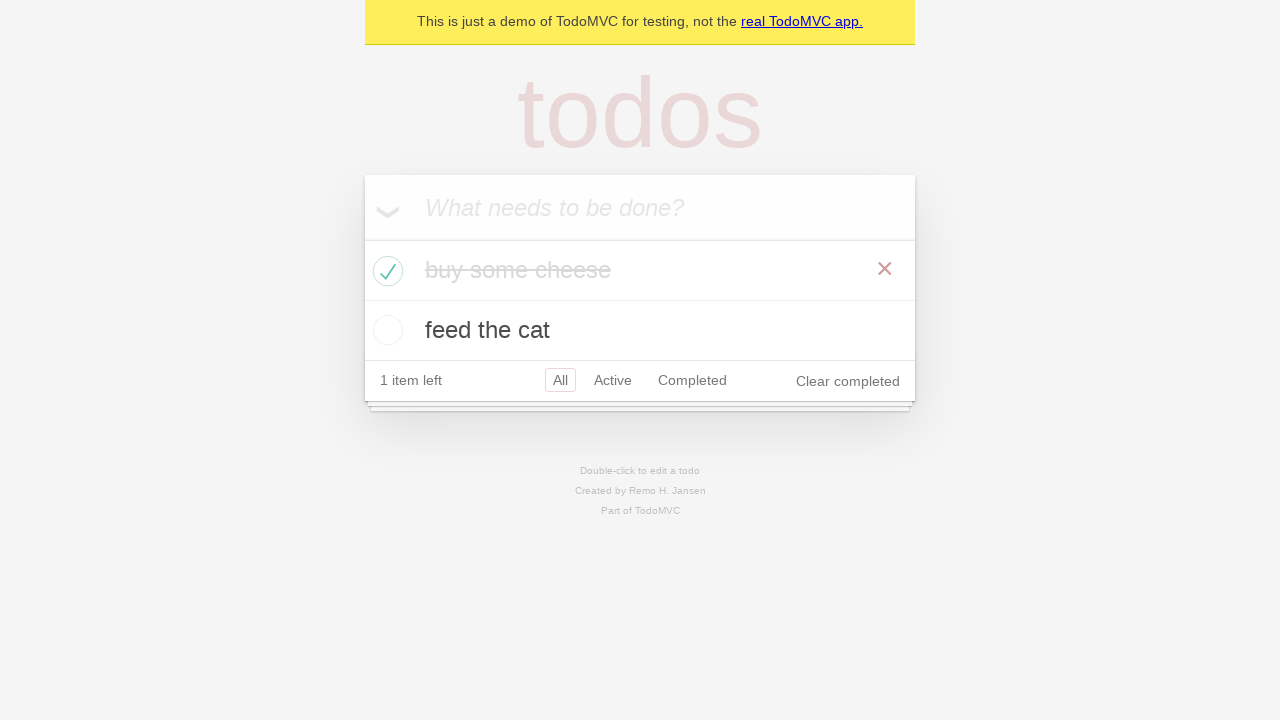

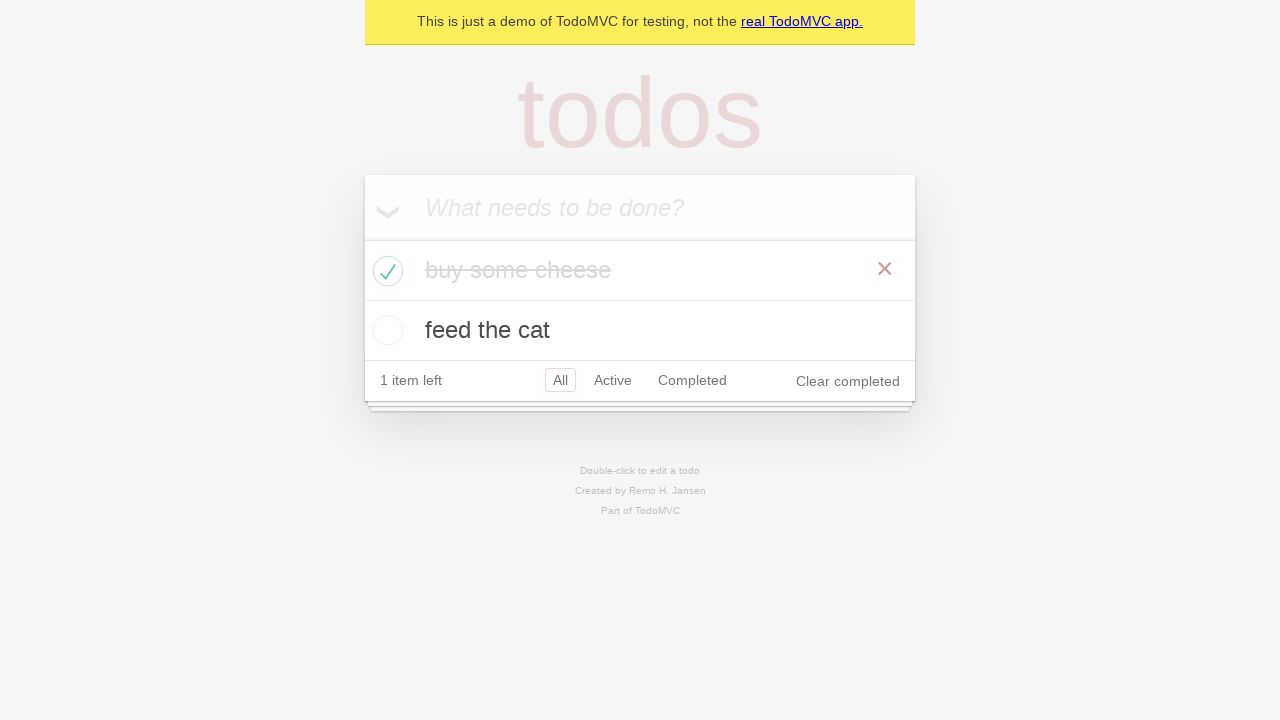